Tests iframe switching functionality on W3Schools by navigating to a JavaScript tryit page, switching to the result iframe, and clicking a button within it

Starting URL: https://www.w3schools.com/js/tryit.asp?filename=tryjs_myfirst

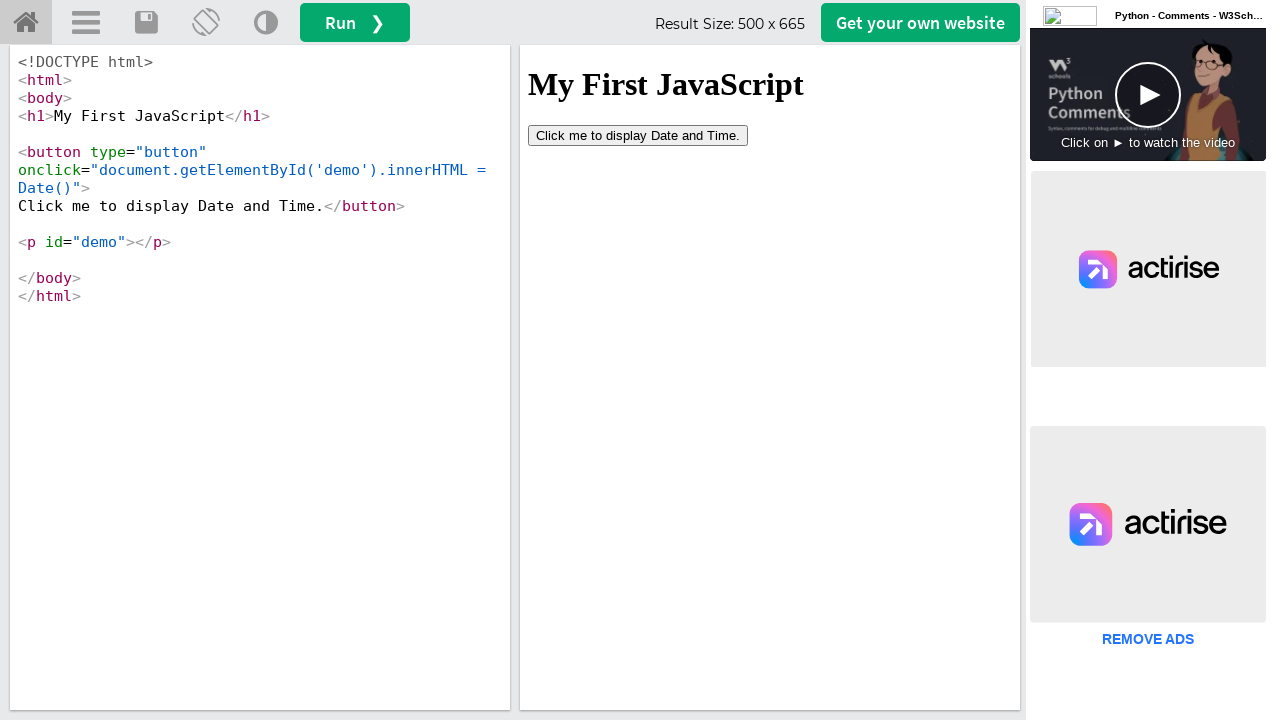

Waited for iframe #iframeResult to load
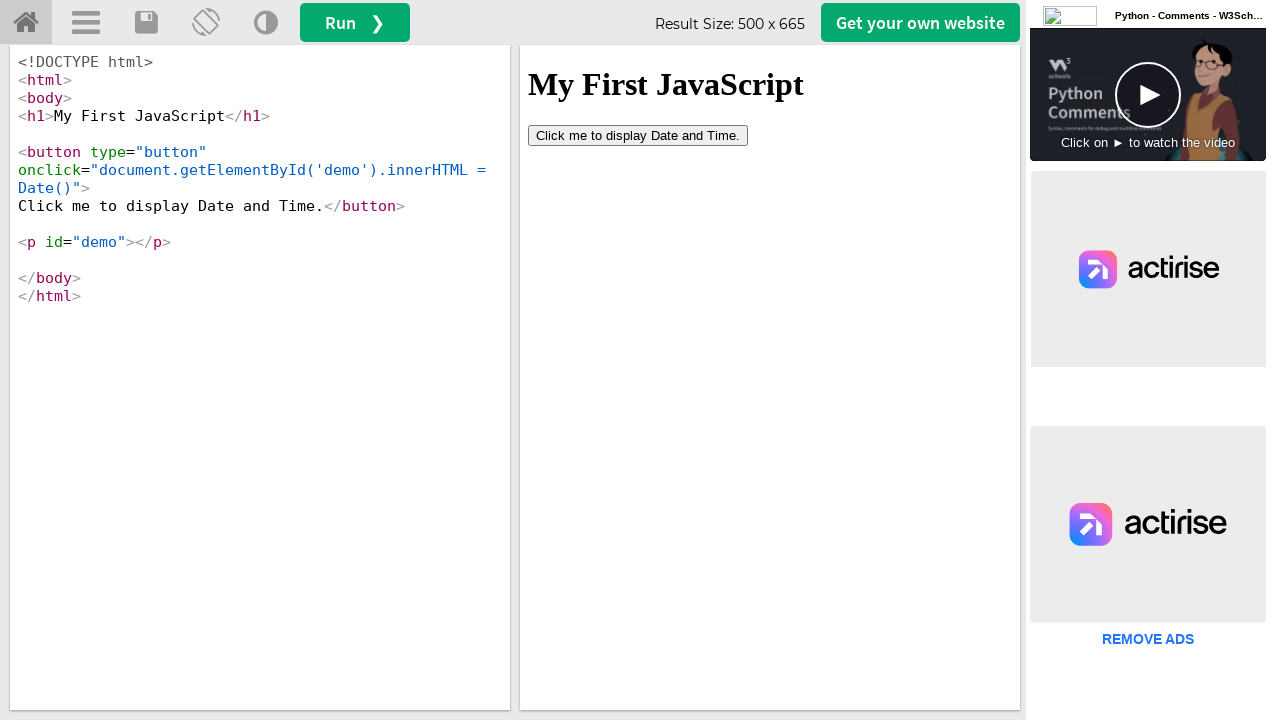

Located and switched to iframe #iframeResult
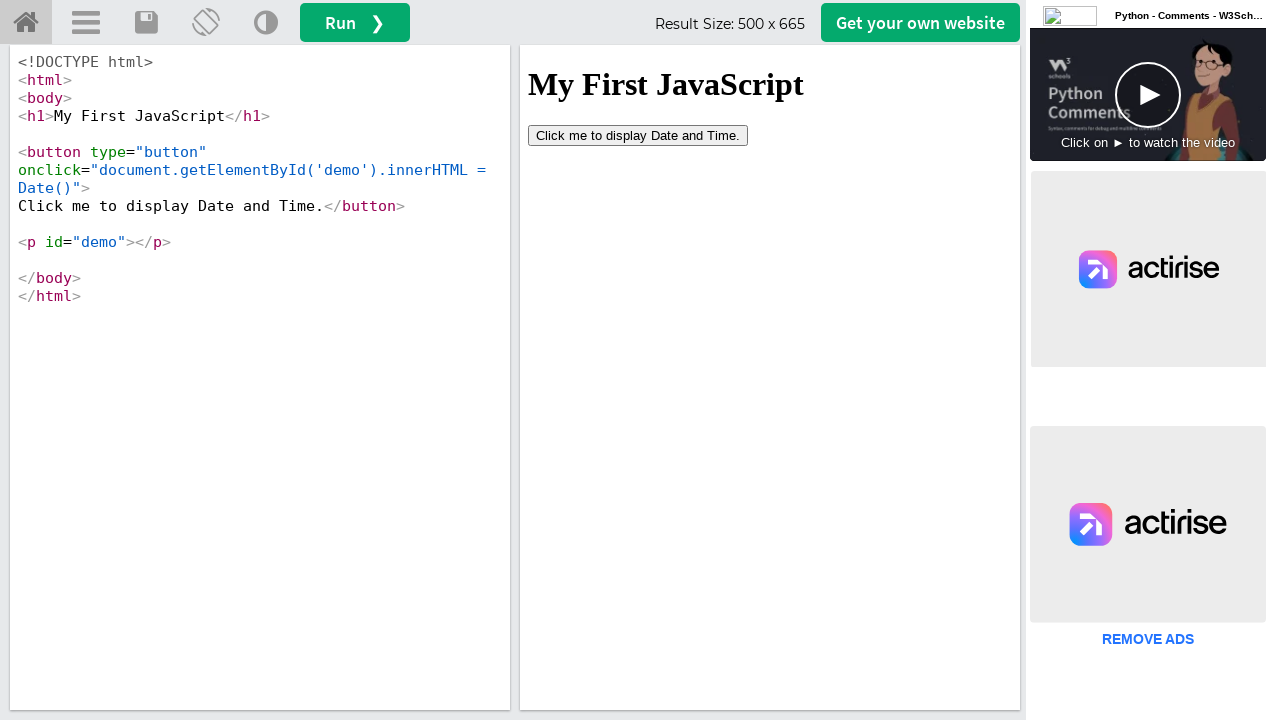

Clicked button containing 'Click' text inside the iframe at (638, 135) on #iframeResult >> internal:control=enter-frame >> xpath=//button[contains(text(),
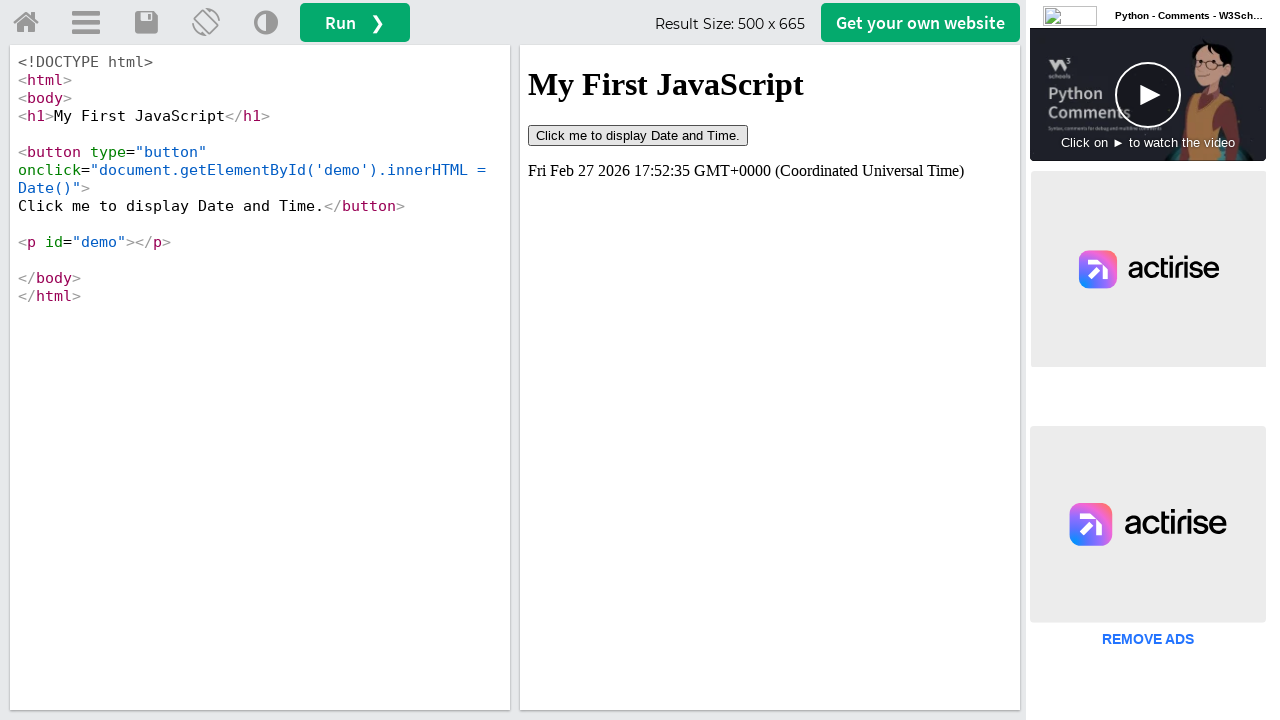

Waited 2 seconds to observe the result
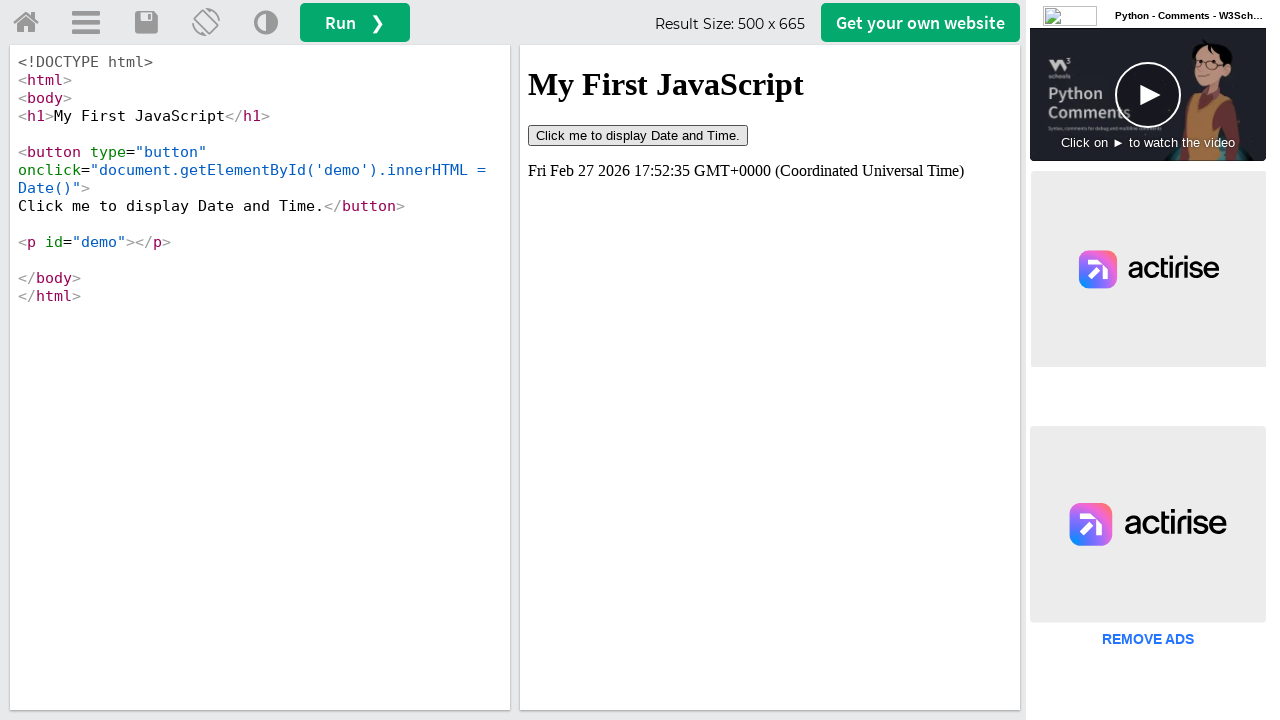

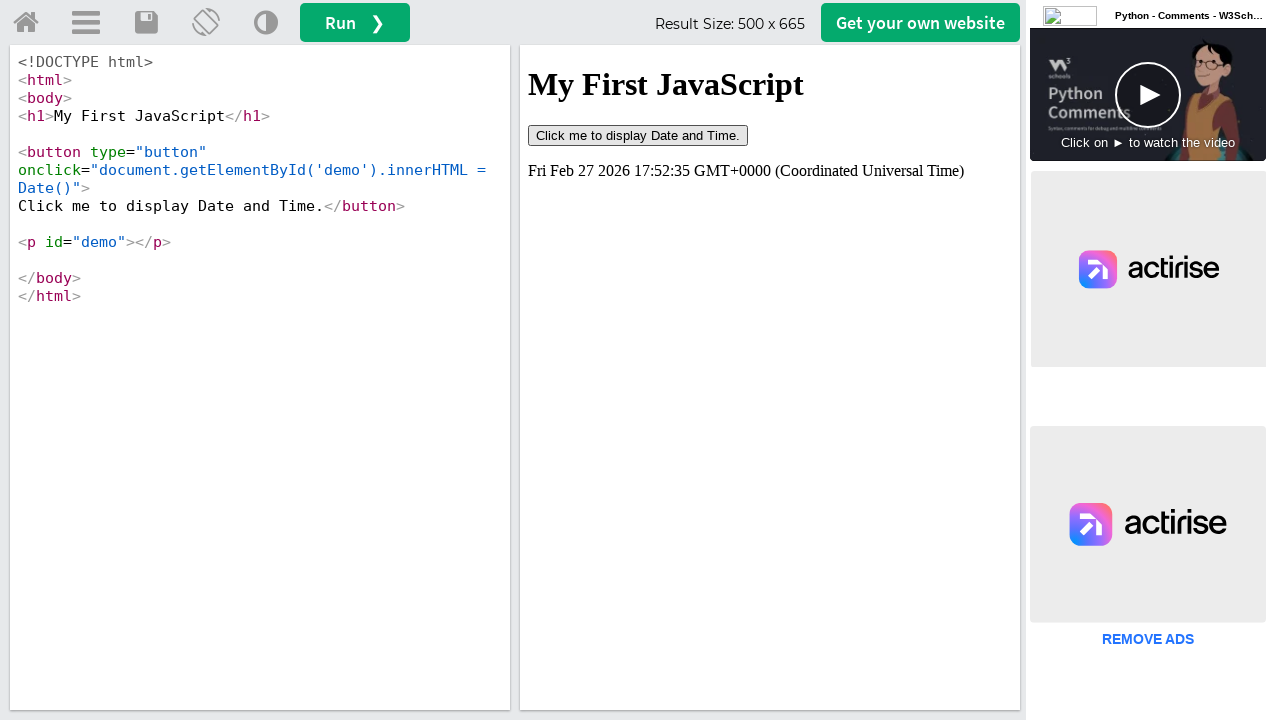